Tests alert handling functionality by filling a text field, triggering a confirmation dialog, and interacting with the alert

Starting URL: https://omayo.blogspot.com/

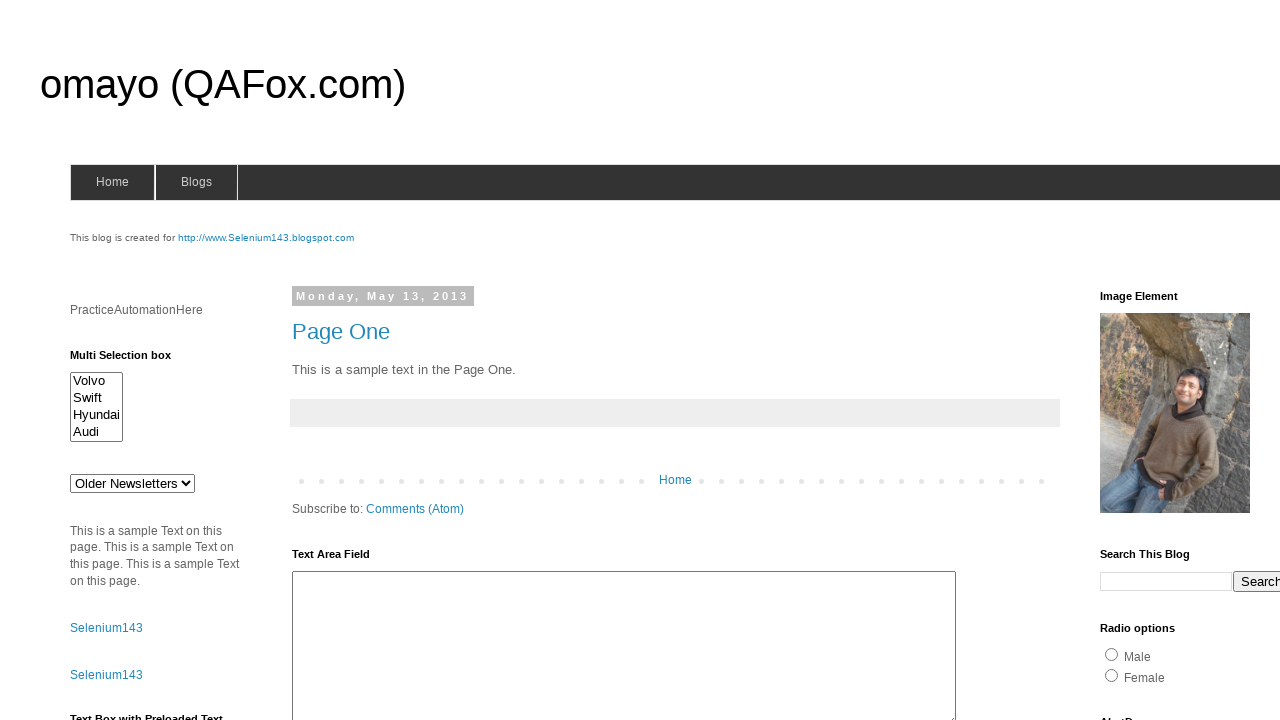

Filled text field with 'Welcome to codemind' on input[name='textboxn']
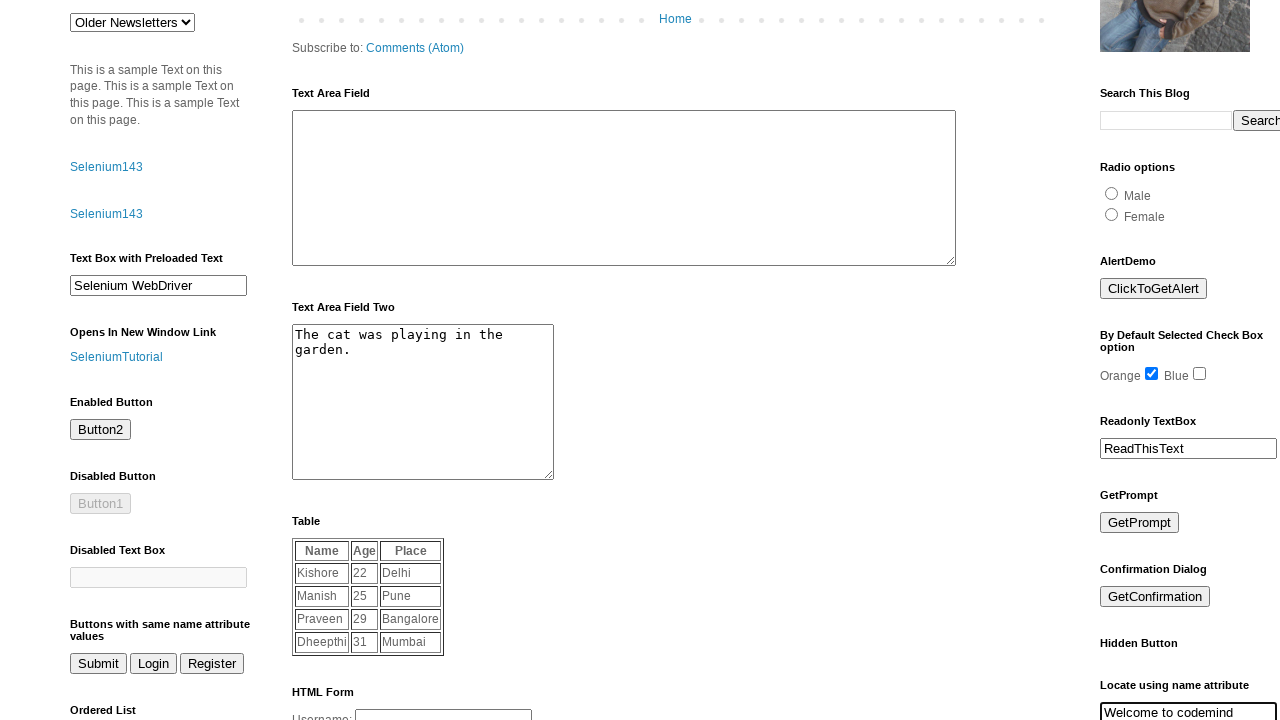

Clicked confirm button to trigger confirmation dialog at (1155, 597) on #confirm
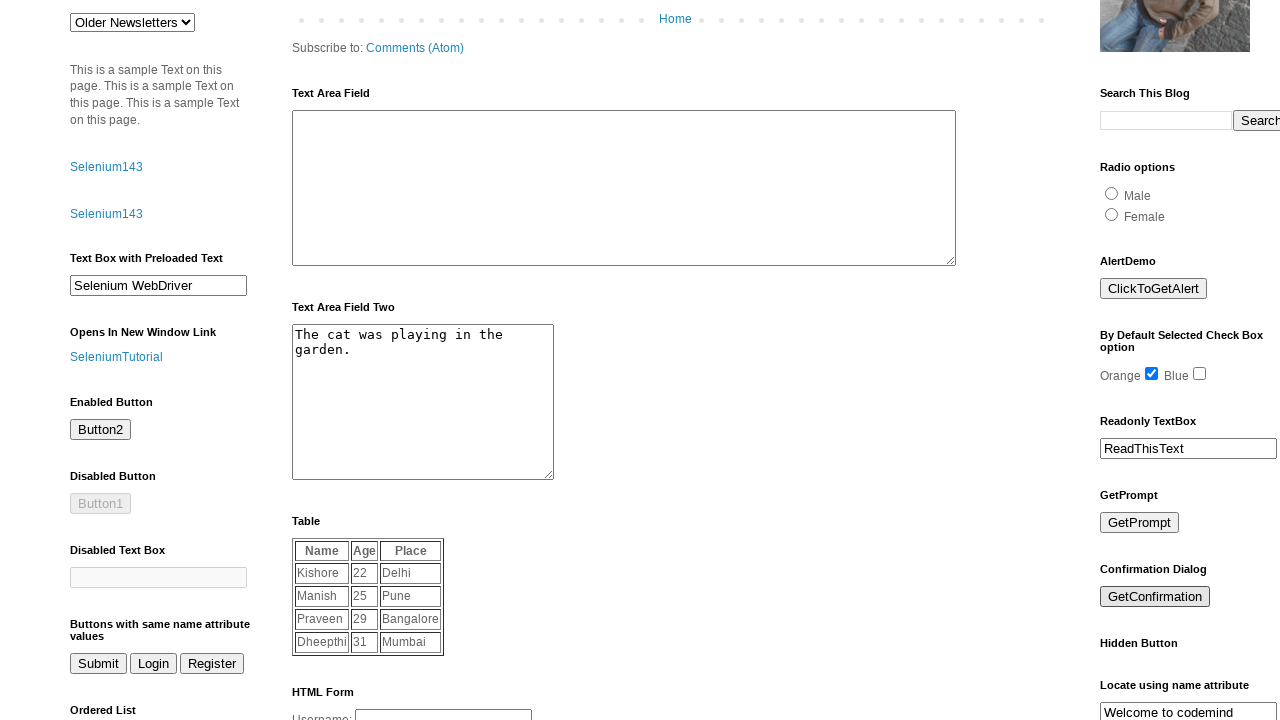

Set up dialog handler to accept alerts
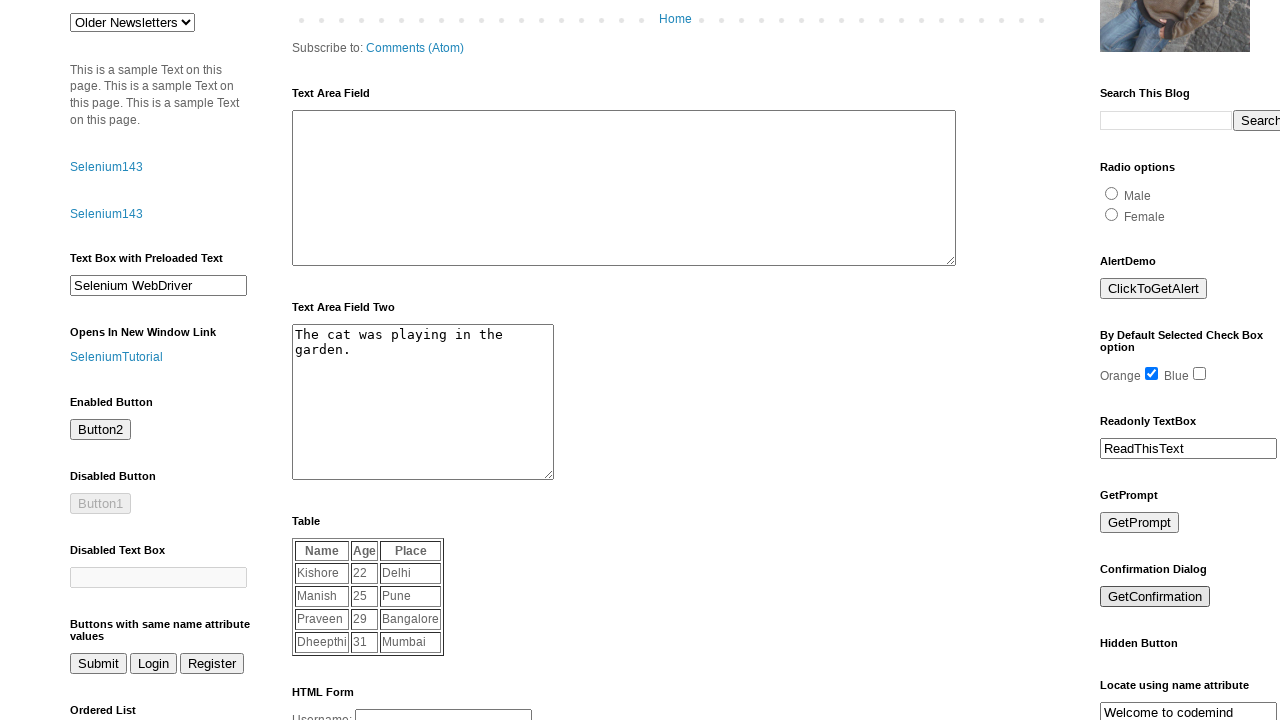

Cleared text field after handling alert on input[name='textboxn']
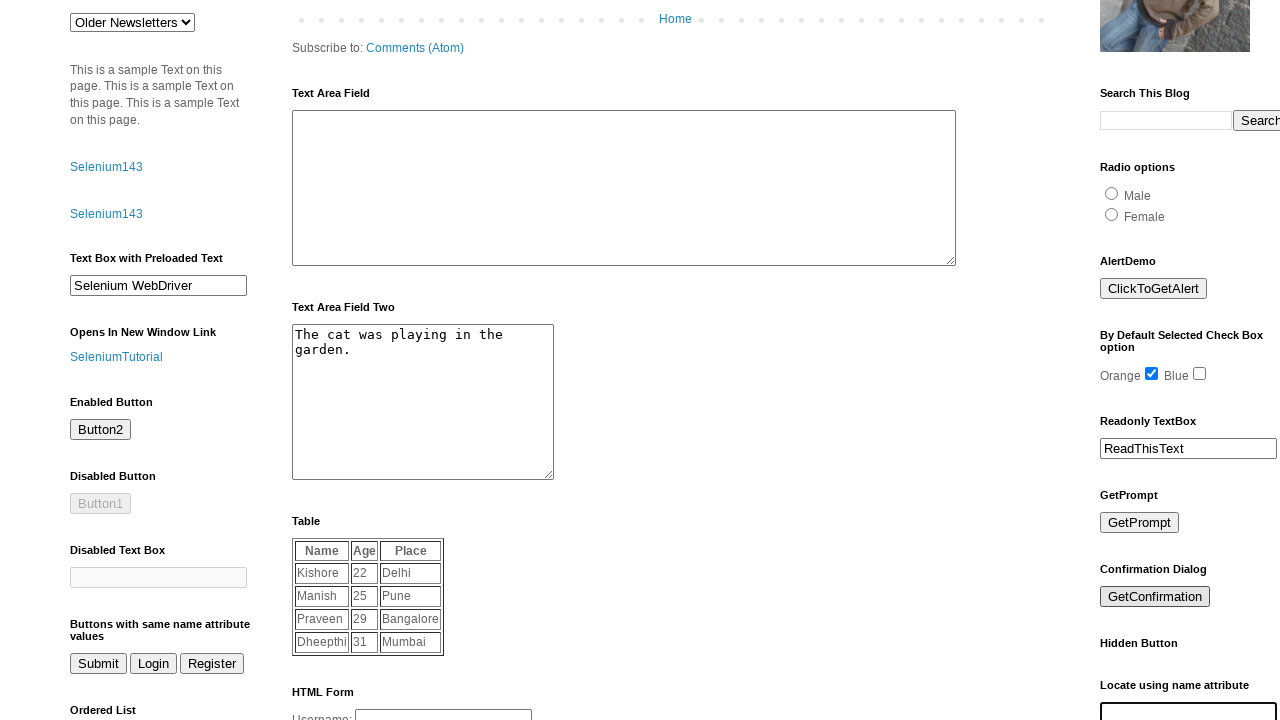

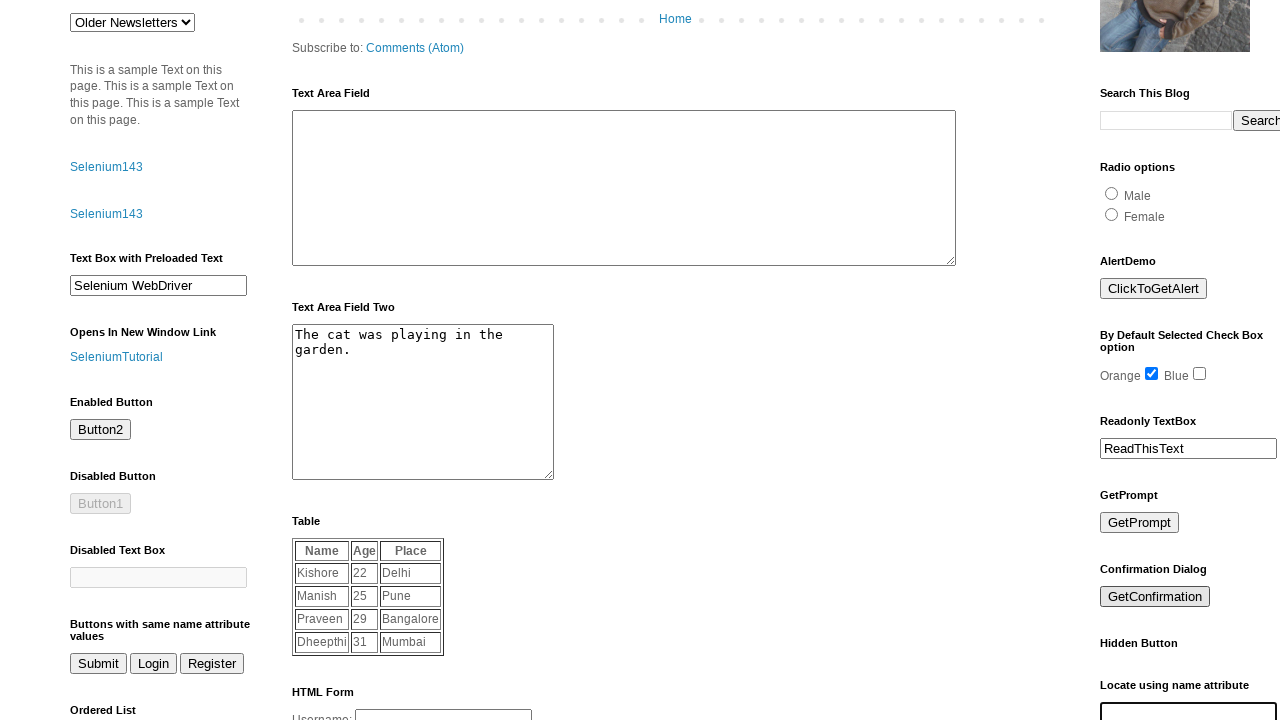